Tests a registration form by filling in first name, last name, and email fields, then submitting the form and verifying the success message is displayed.

Starting URL: http://suninjuly.github.io/registration1.html

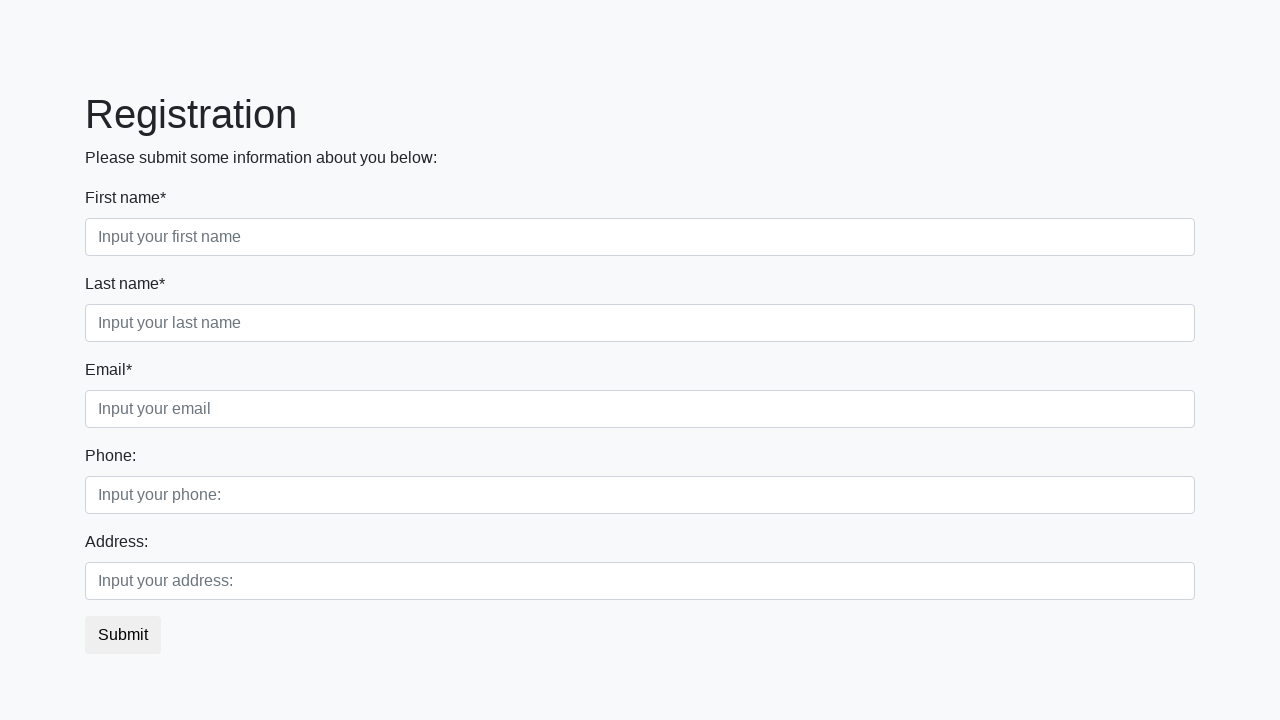

Filled first name field with 'Ivan' on [placeholder="Input your first name"]
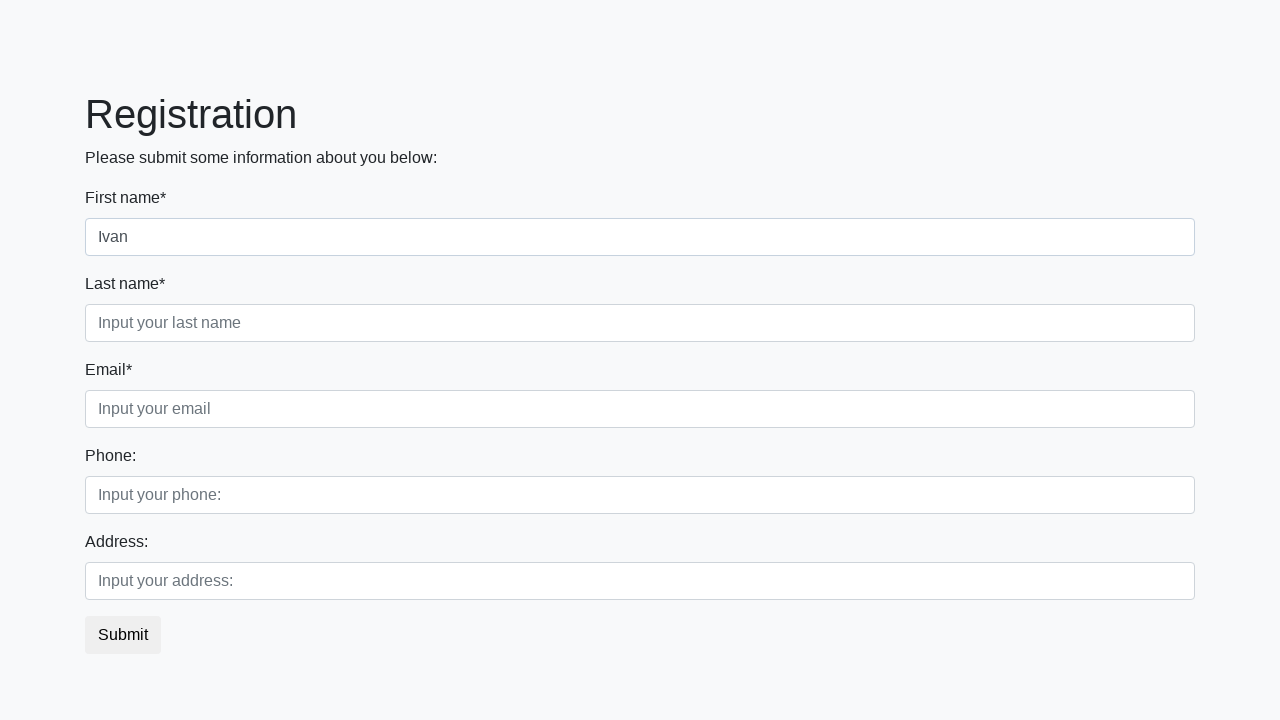

Filled last name field with 'Petrov' on [placeholder="Input your last name"]
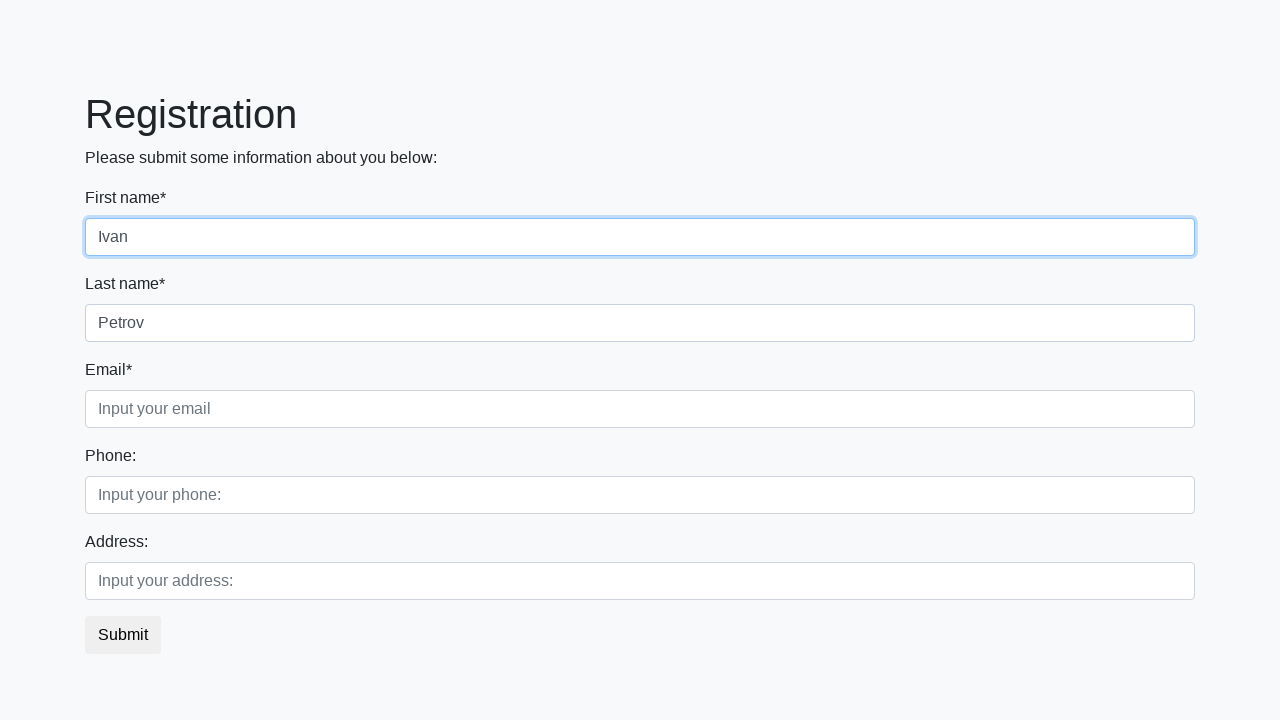

Filled email field with 'IP@kuku.ru' on [placeholder="Input your email"]
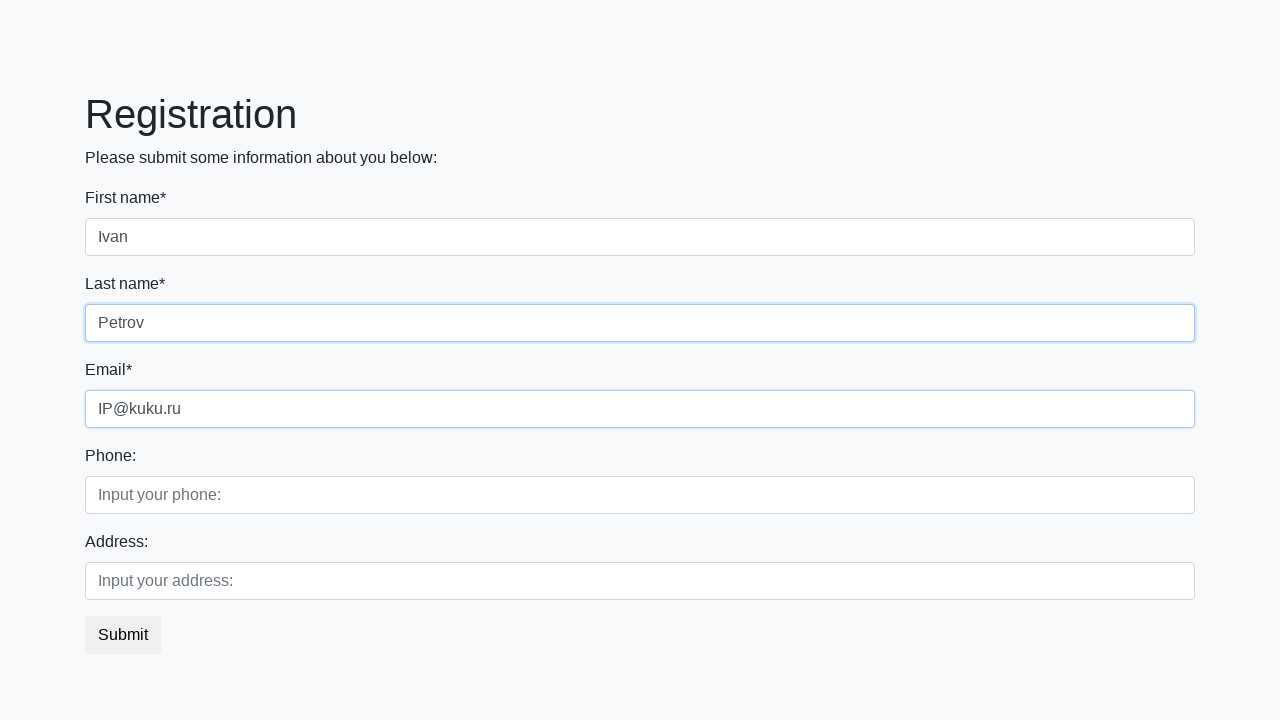

Clicked the submit button at (123, 635) on button.btn
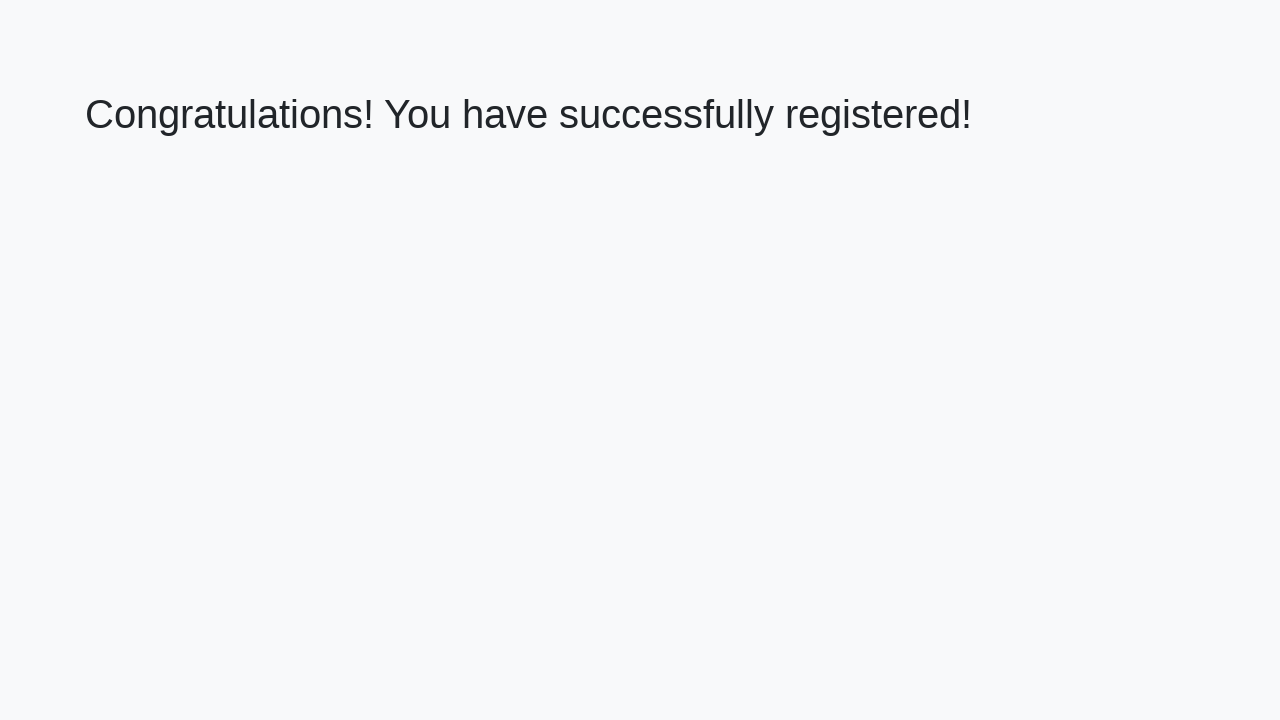

Success message element loaded
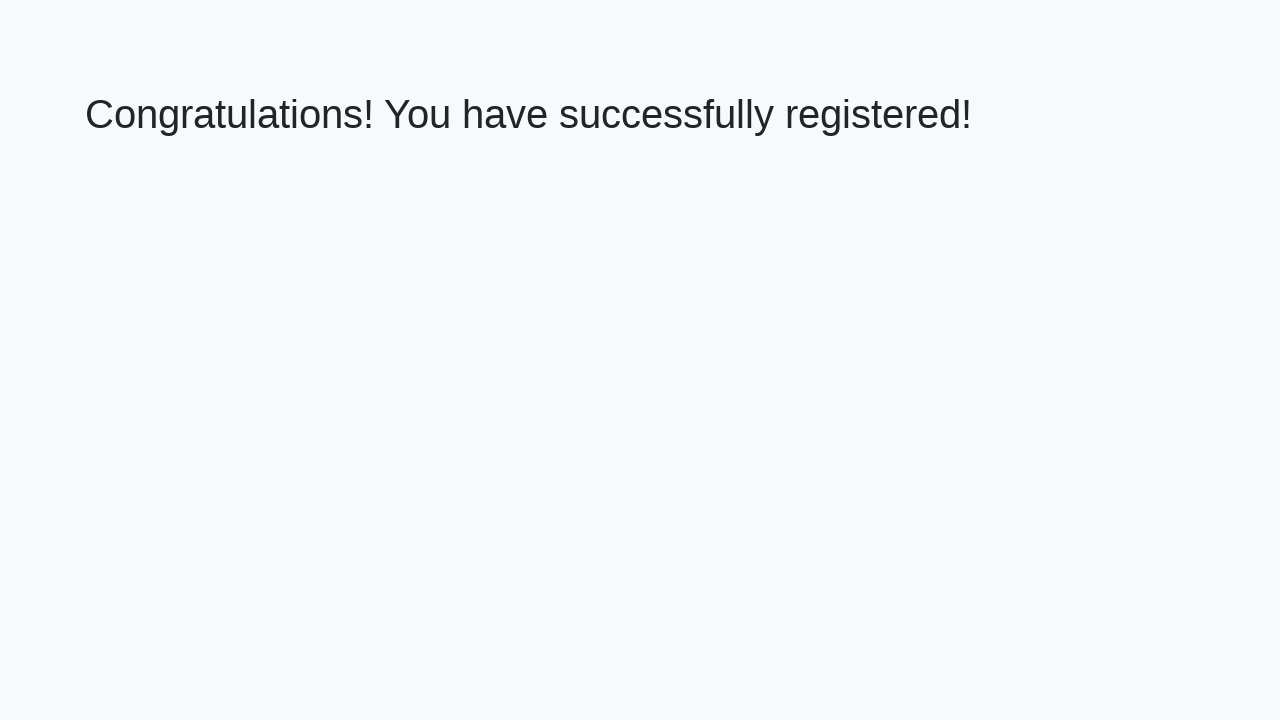

Retrieved success message text: 'Congratulations! You have successfully registered!'
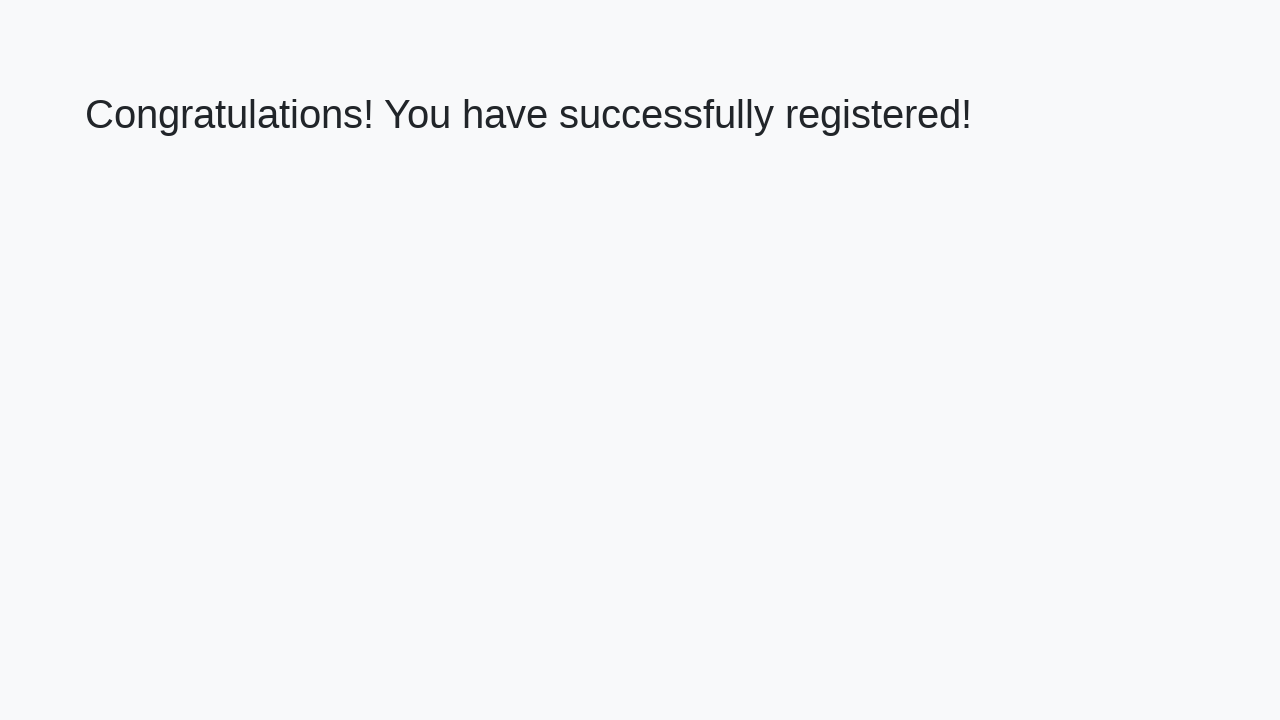

Verified success message matches expected text
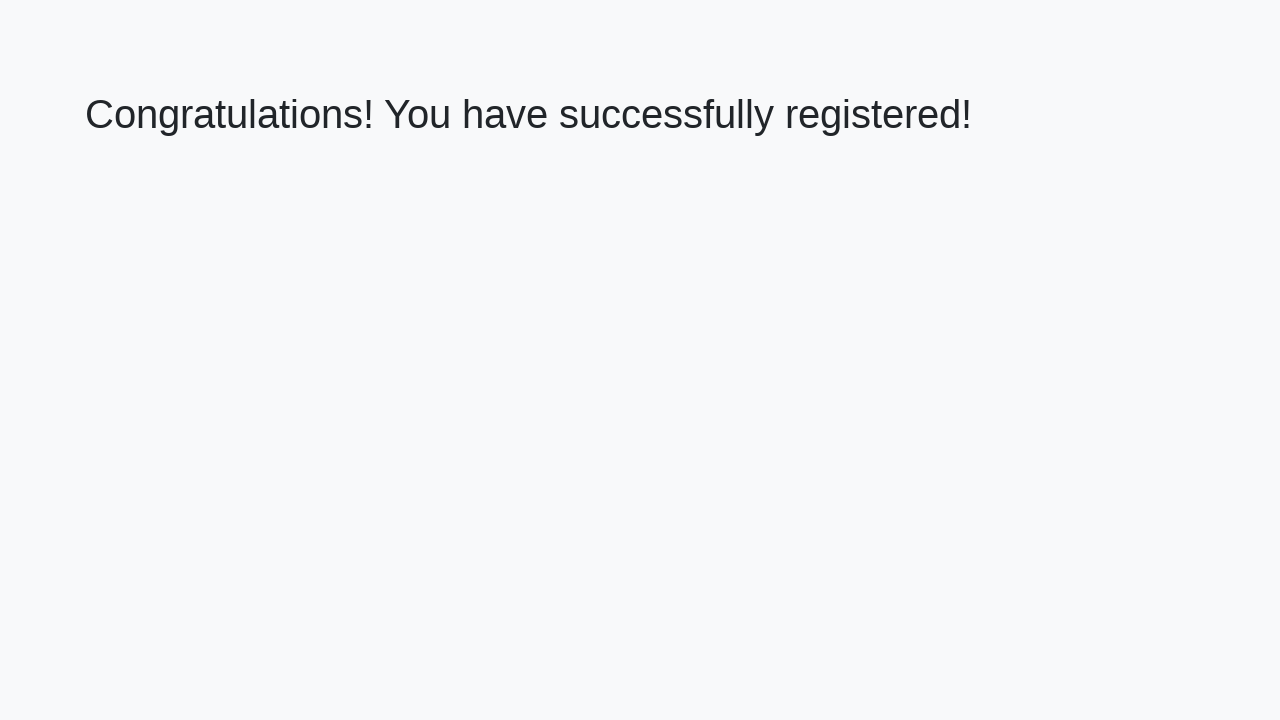

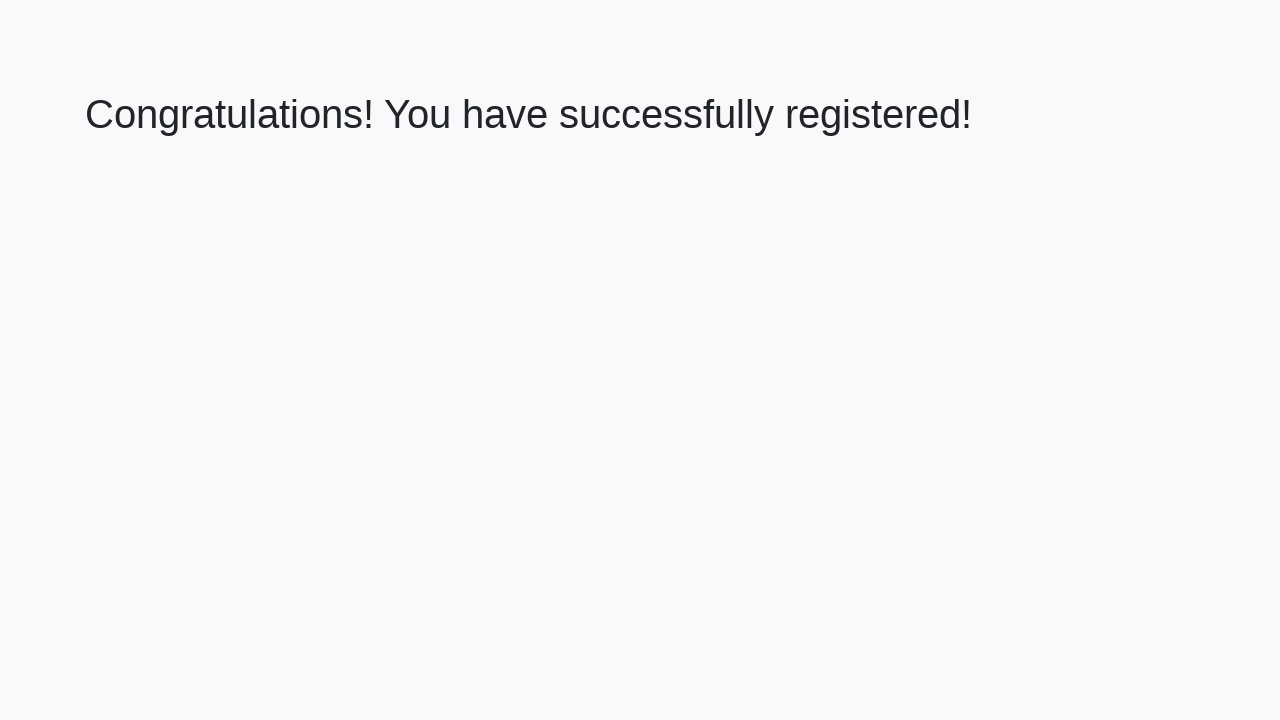